Tests input validation for negative number entries in the factoring calculator by entering negative values and checking if error messages are displayed.

Starting URL: https://www.swedbank.lt/business/finance/trade/factoring?language=ENG

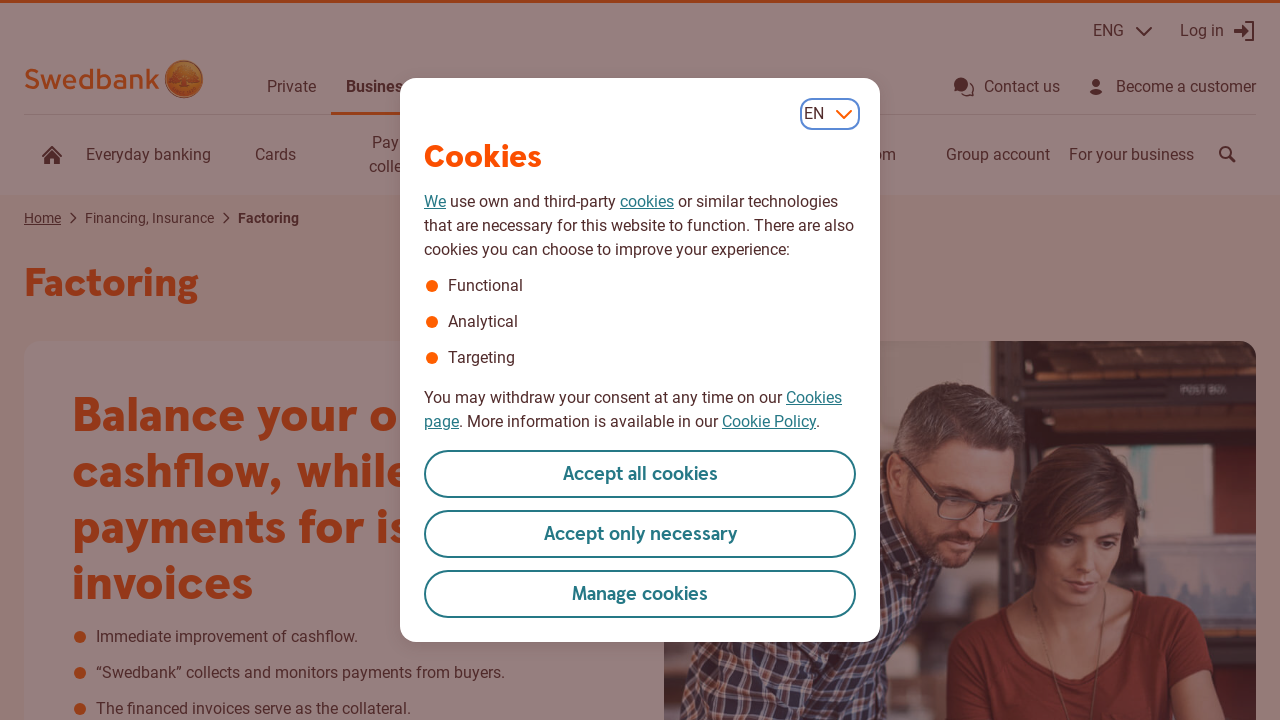

Cleared invoice amount field on input[name='calc_d5']
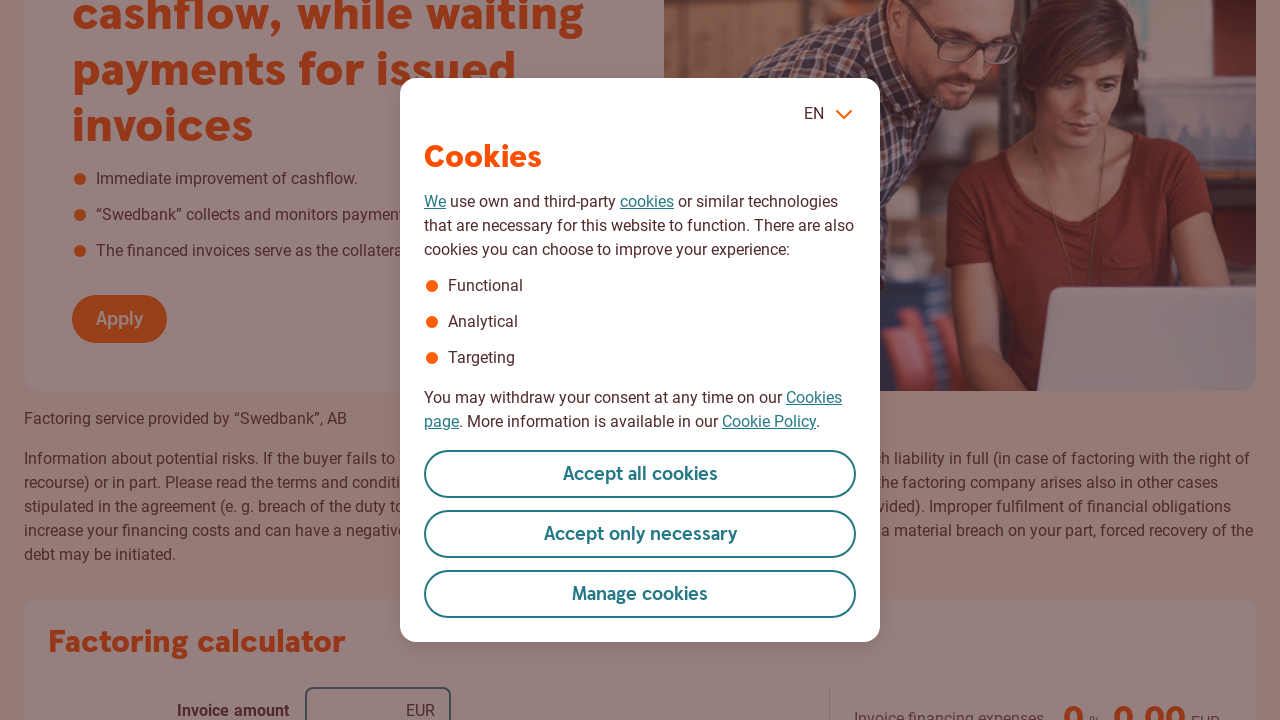

Cleared interest rate field on input[name='calc_d7']
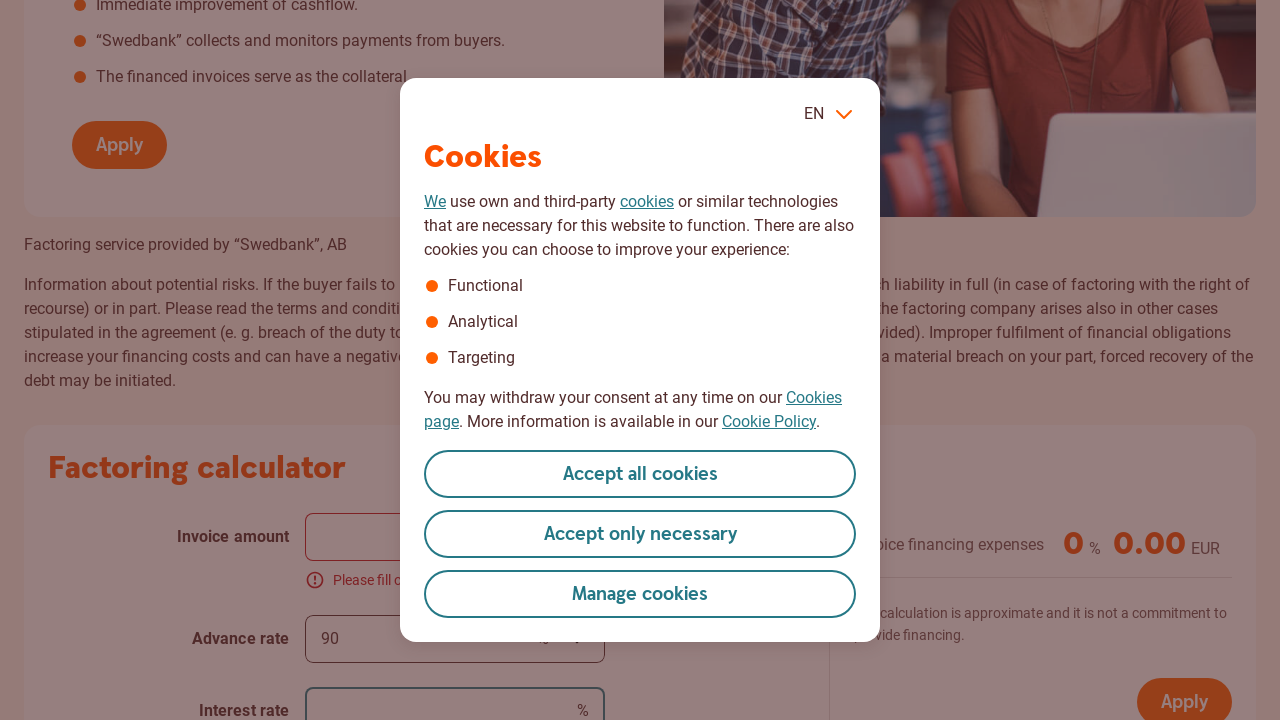

Cleared commission fee field on input[name='calc_d9']
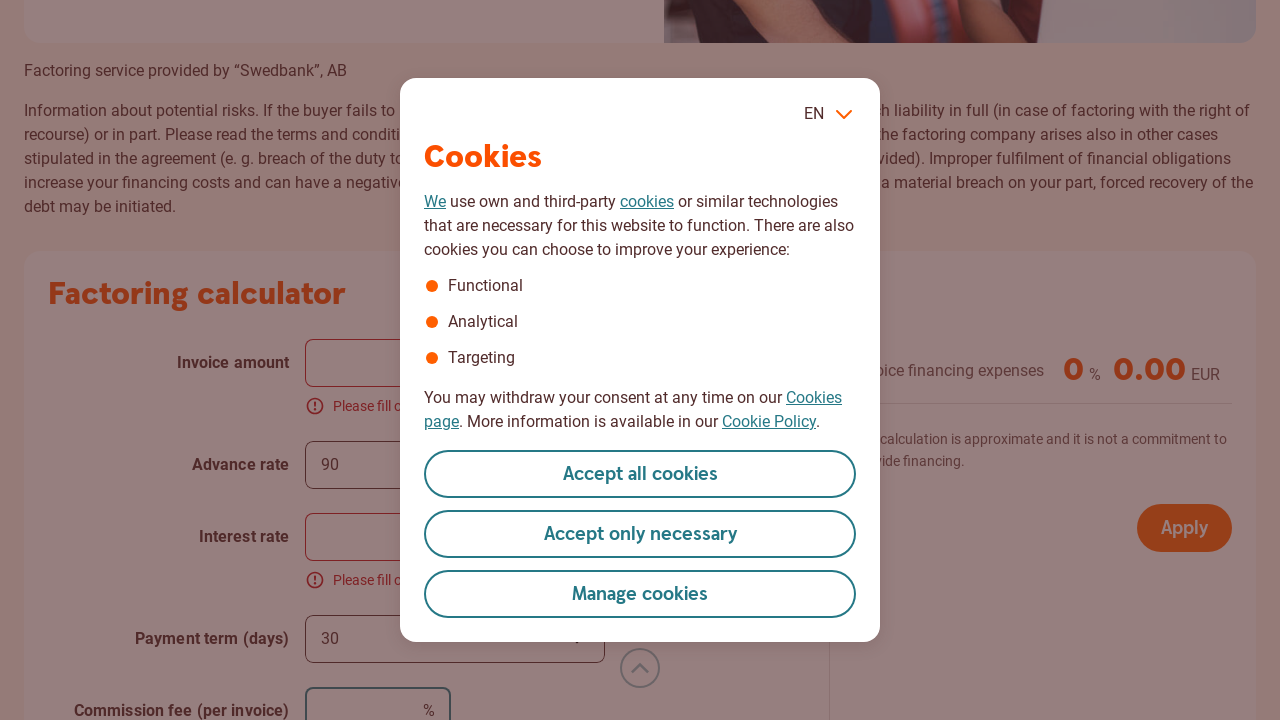

Entered negative value -1 in invoice amount field on input[name='calc_d5']
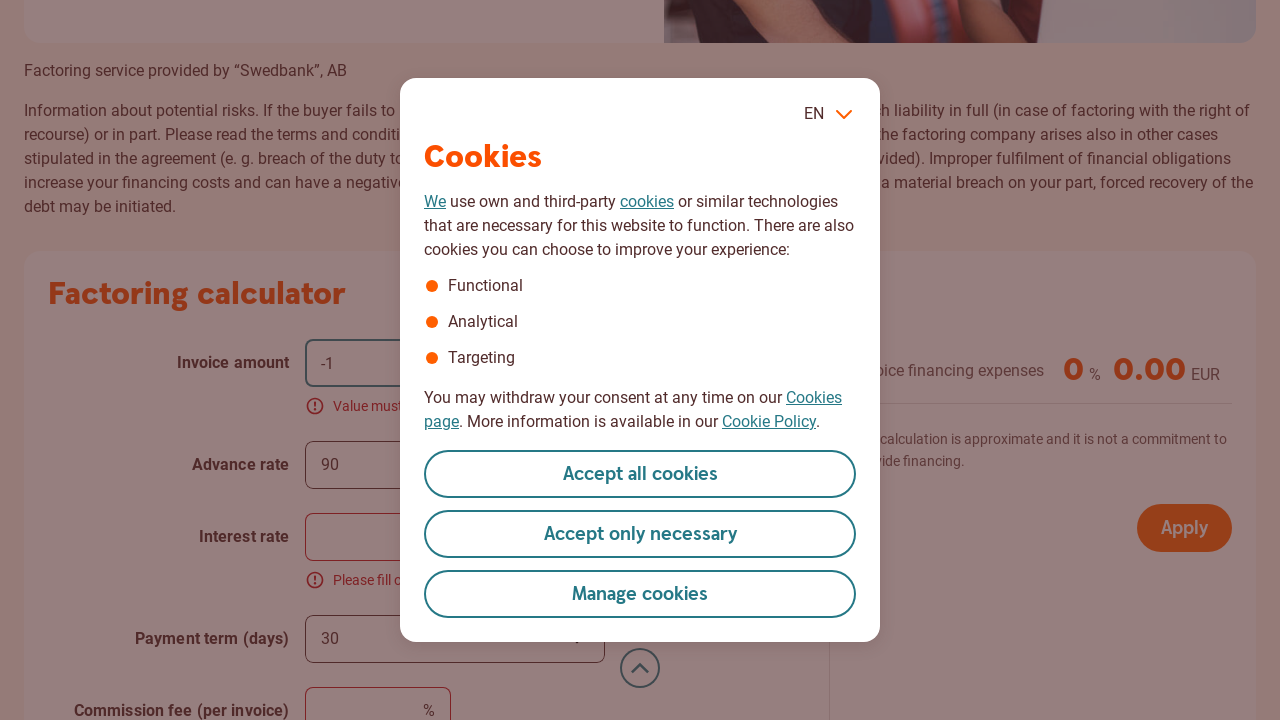

Cleared interest rate field to trigger validation on input[name='calc_d7']
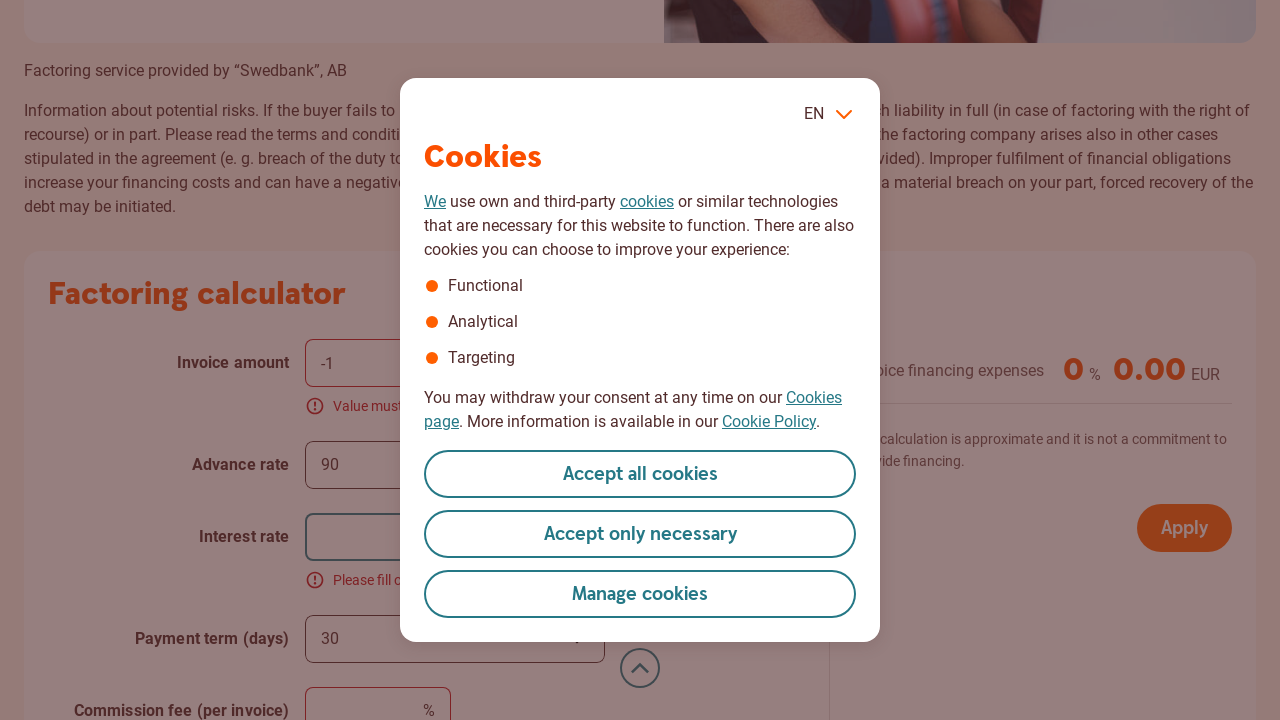

Error message for negative invoice amount appeared
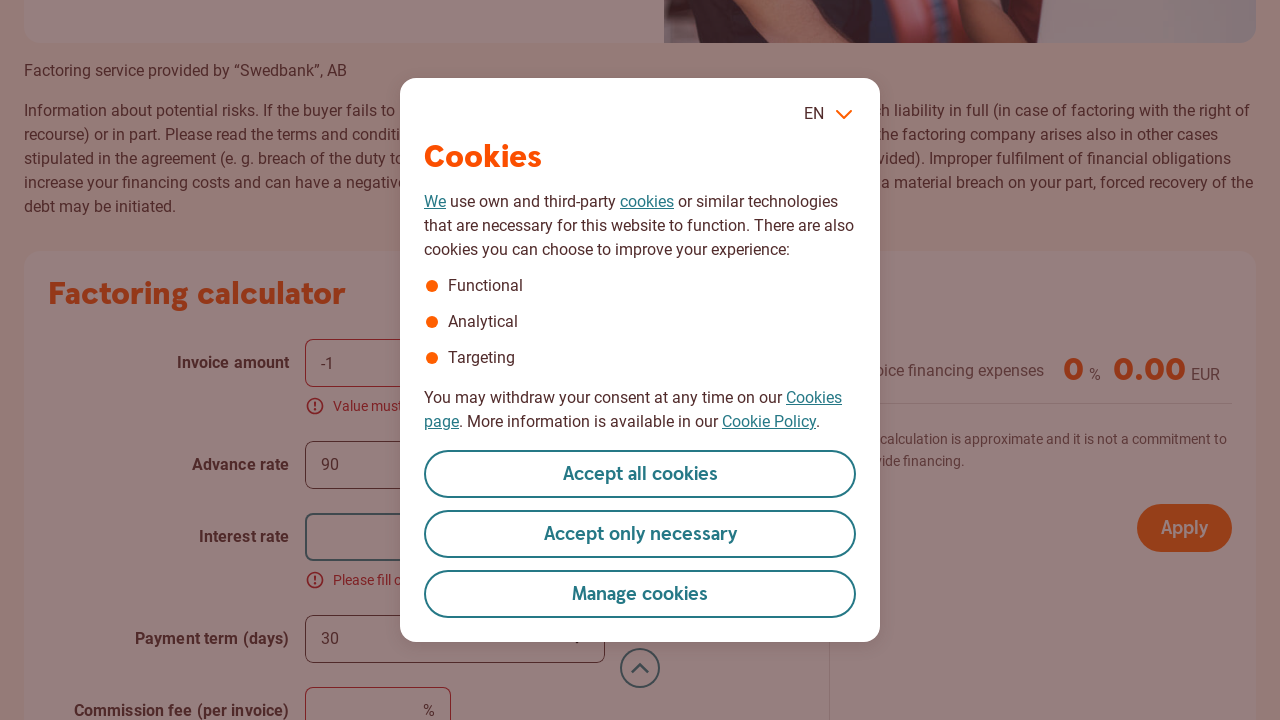

Entered negative value -1 in interest rate field on input[name='calc_d7']
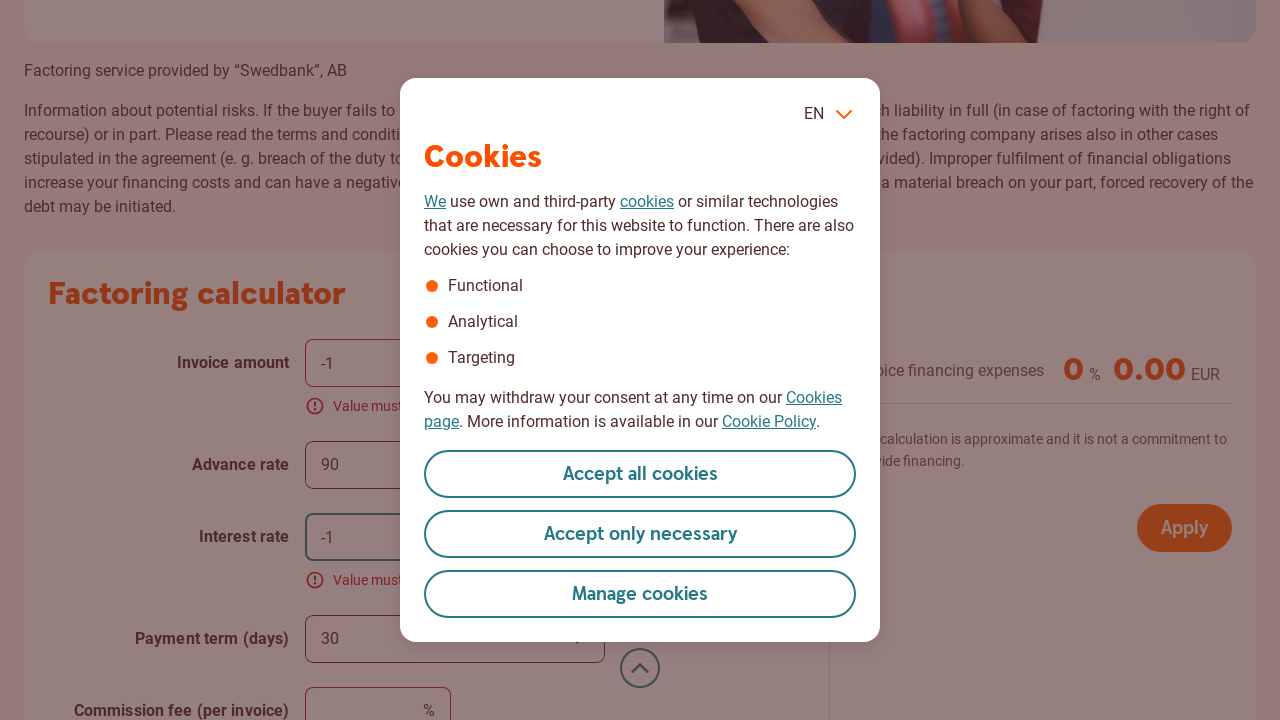

Cleared commission fee field to trigger validation on input[name='calc_d9']
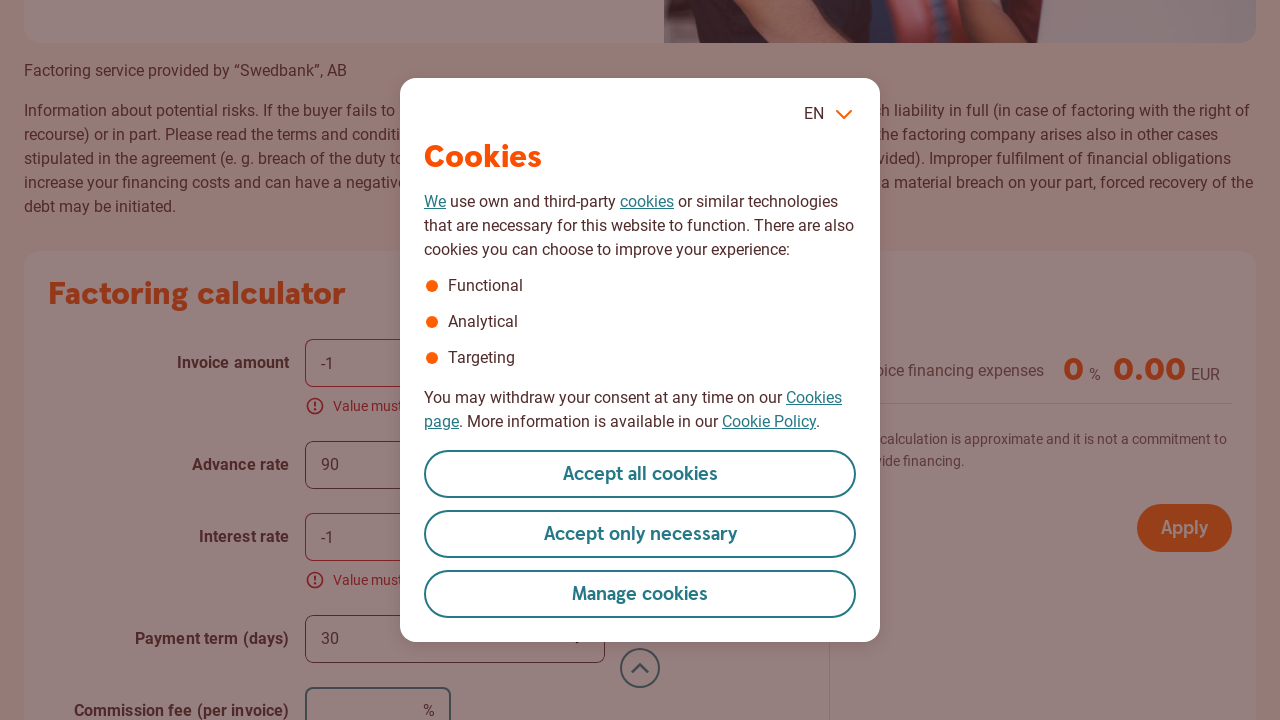

Error message for negative interest rate appeared
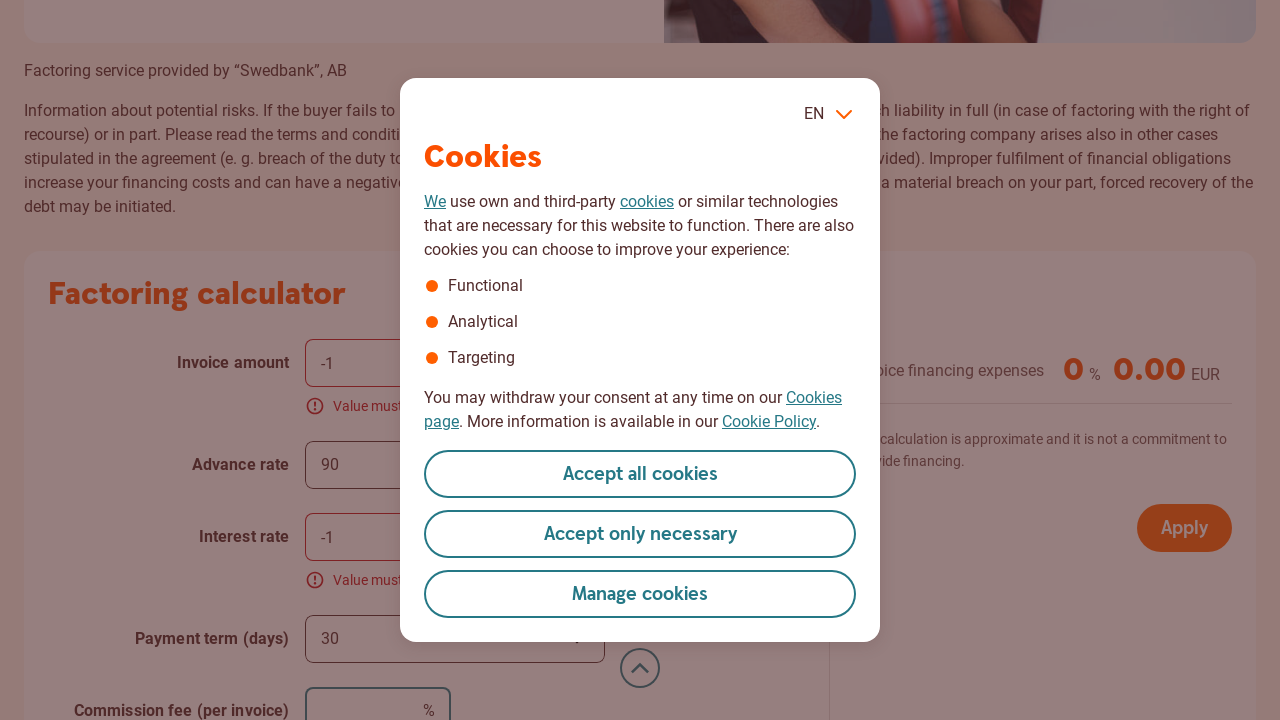

Entered negative value -1 in commission fee field on input[name='calc_d9']
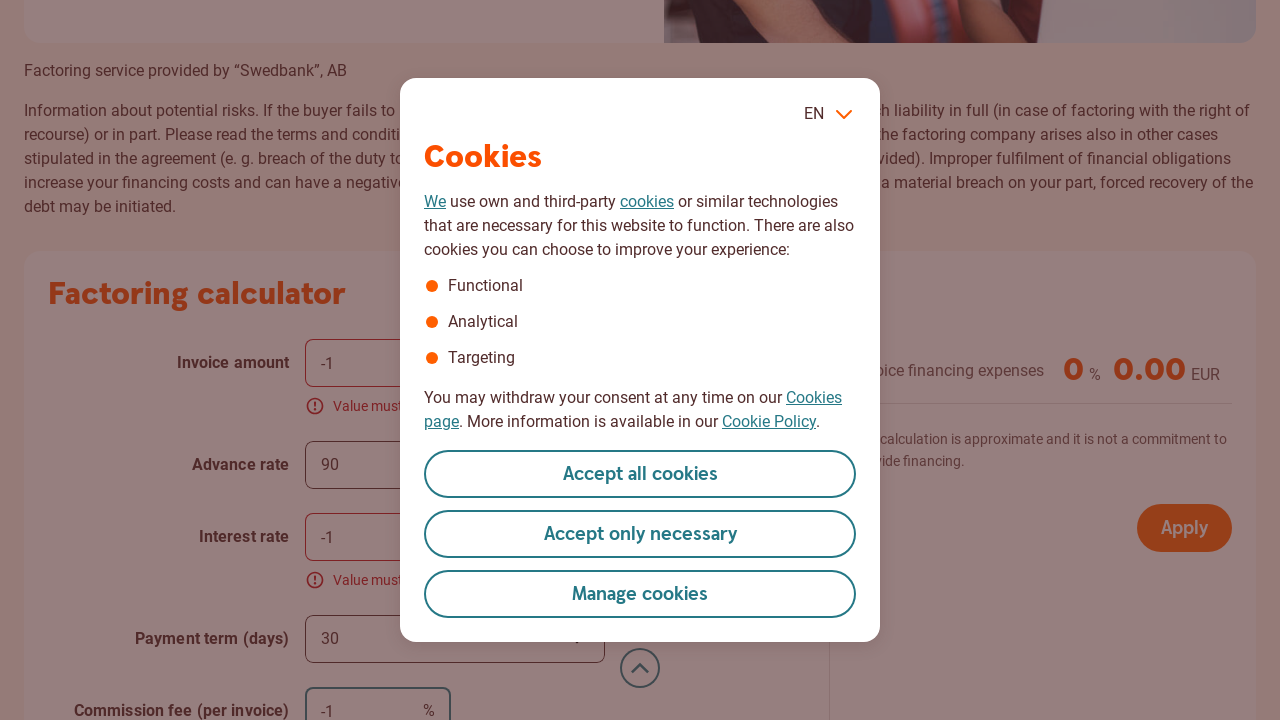

Cleared invoice amount field to trigger validation on input[name='calc_d5']
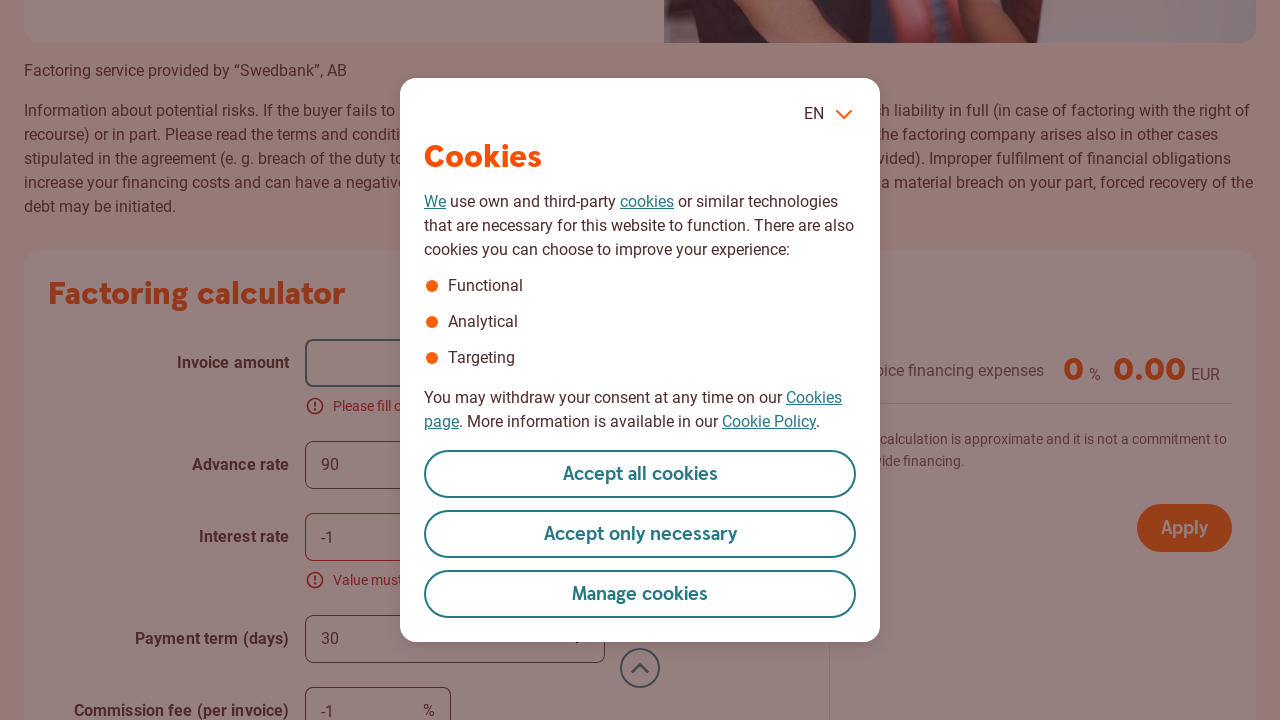

Error message for negative commission fee appeared
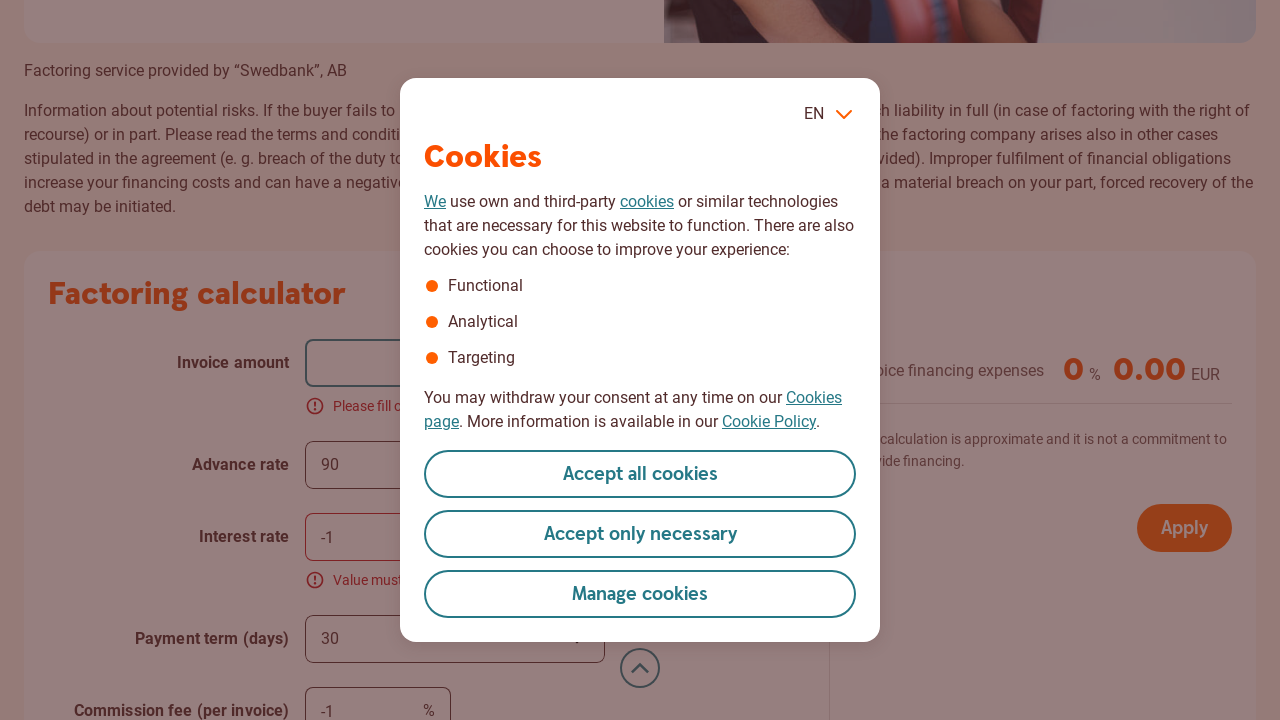

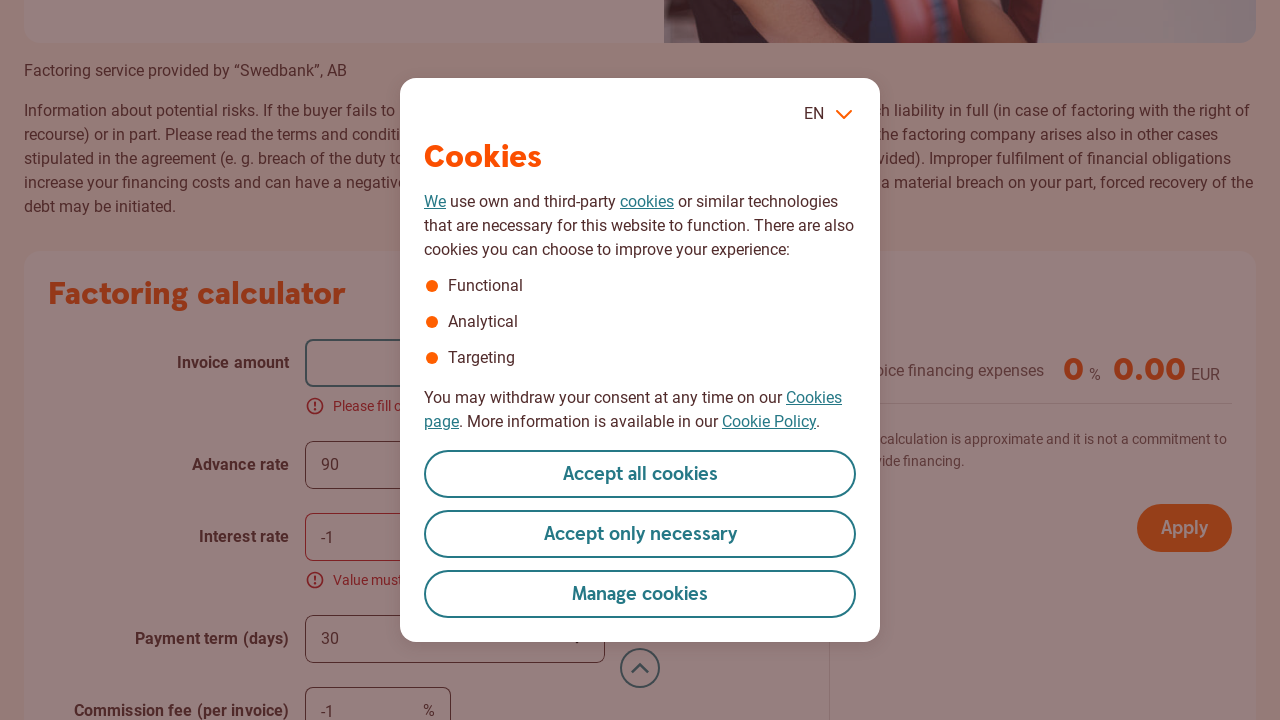